Tests a text input form by entering "get()" into a textarea and clicking the submit button

Starting URL: https://suninjuly.github.io/text_input_task.html

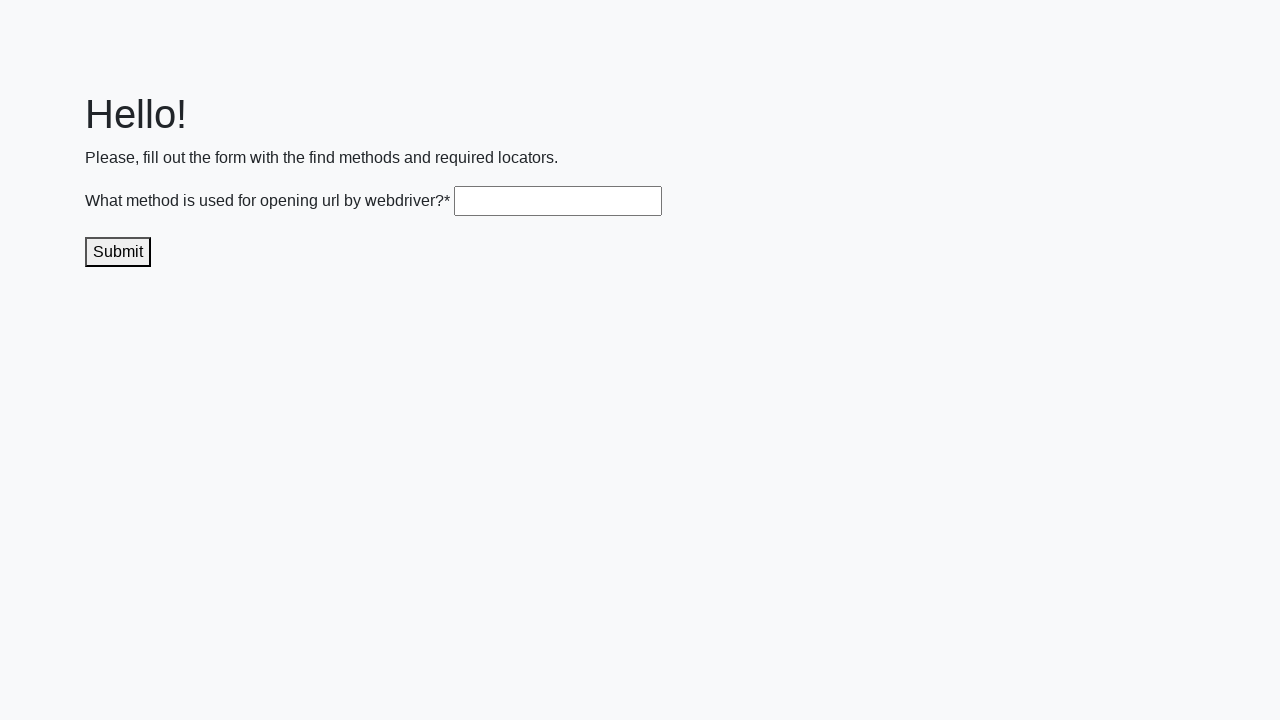

Filled textarea with 'get()' on .textarea
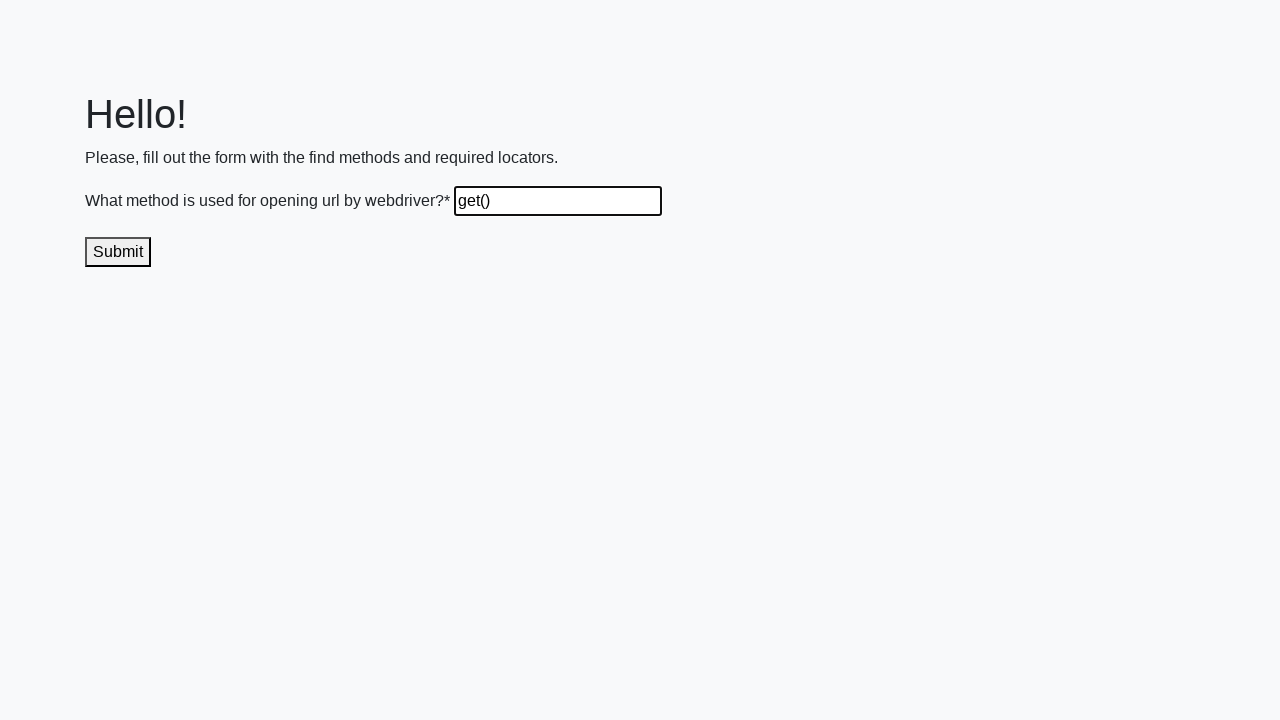

Clicked submit button at (118, 252) on .submit-submission
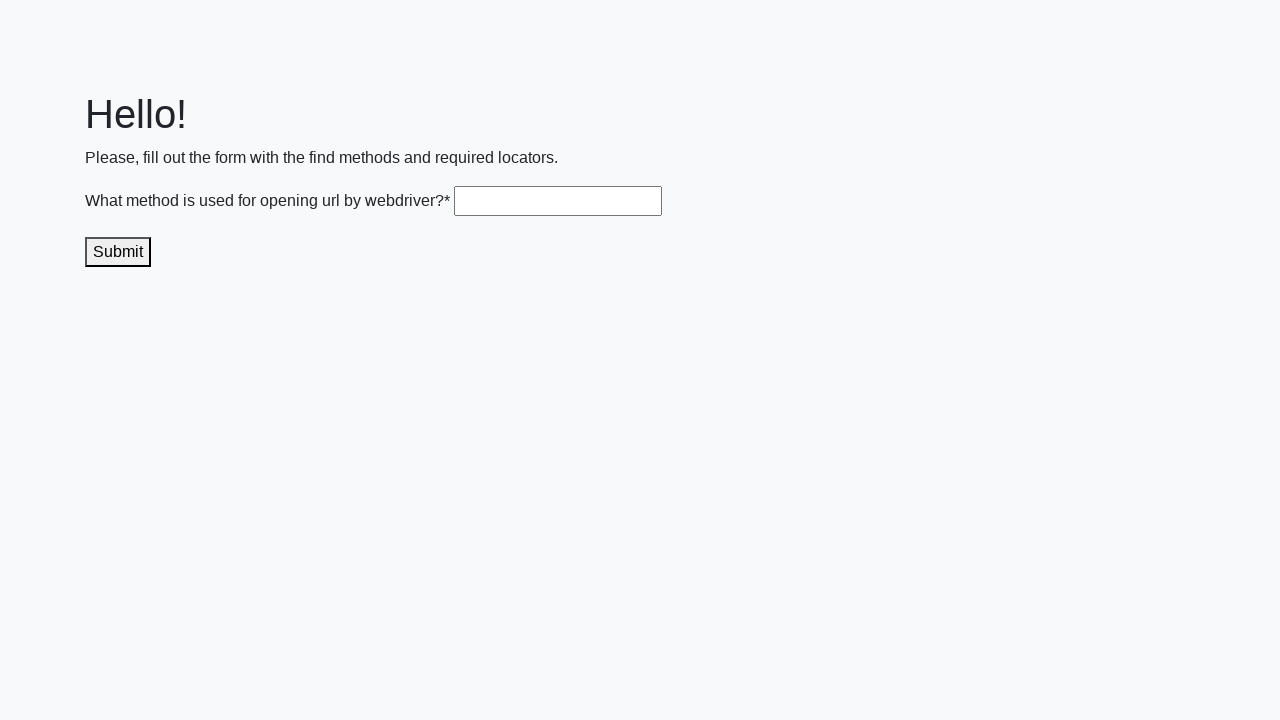

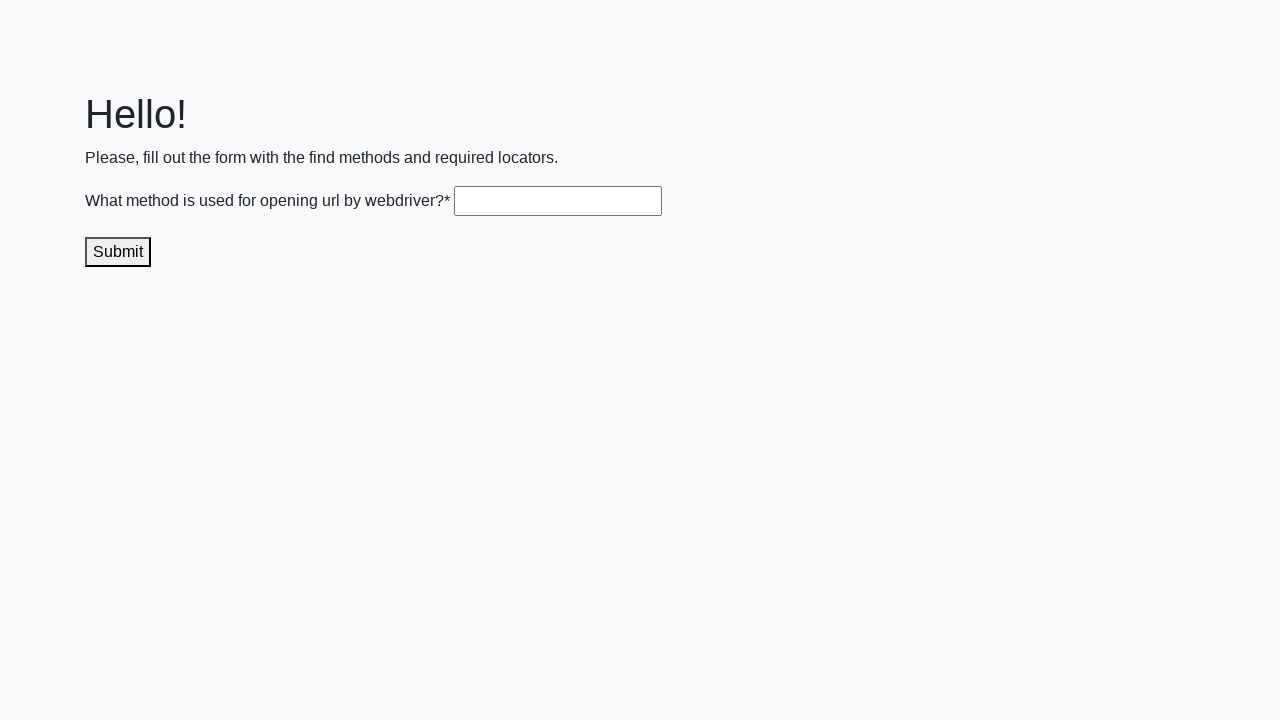